Opens the VCTC Pune website homepage. This is a minimal browser automation script that only navigates to the page without performing additional actions.

Starting URL: https://vctcpune.com/

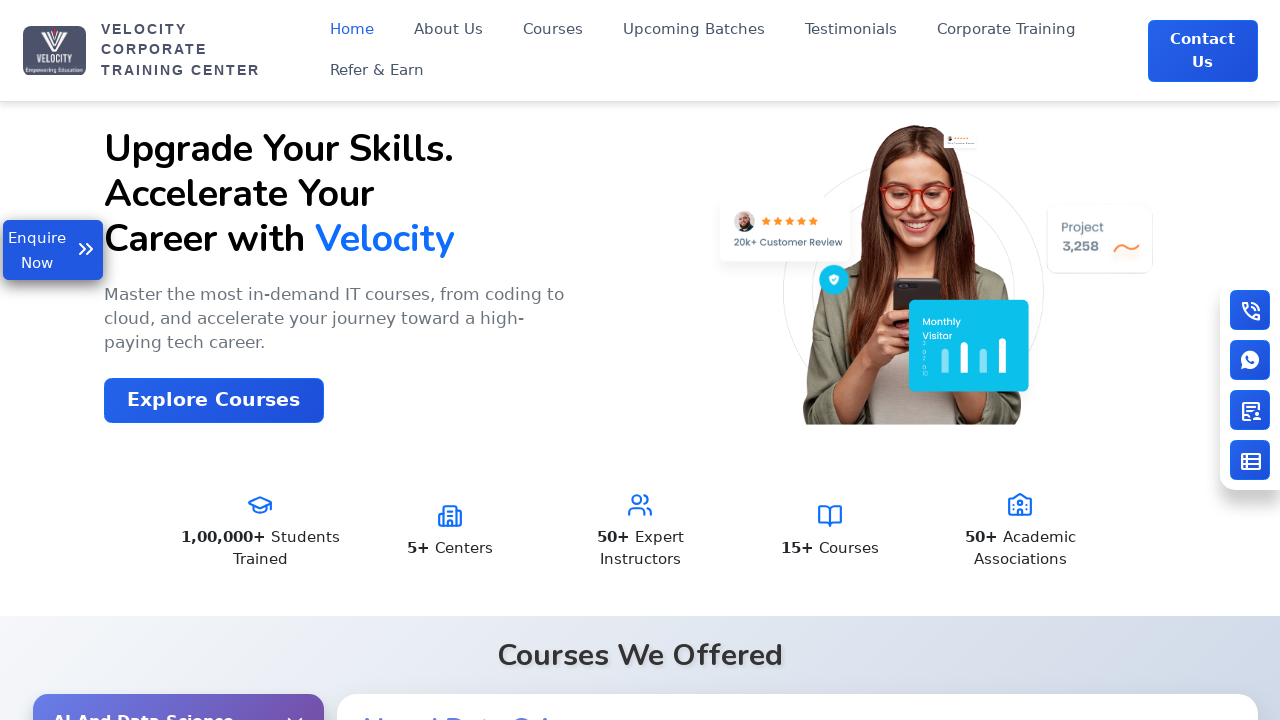

VCTC Pune homepage loaded - DOM content ready
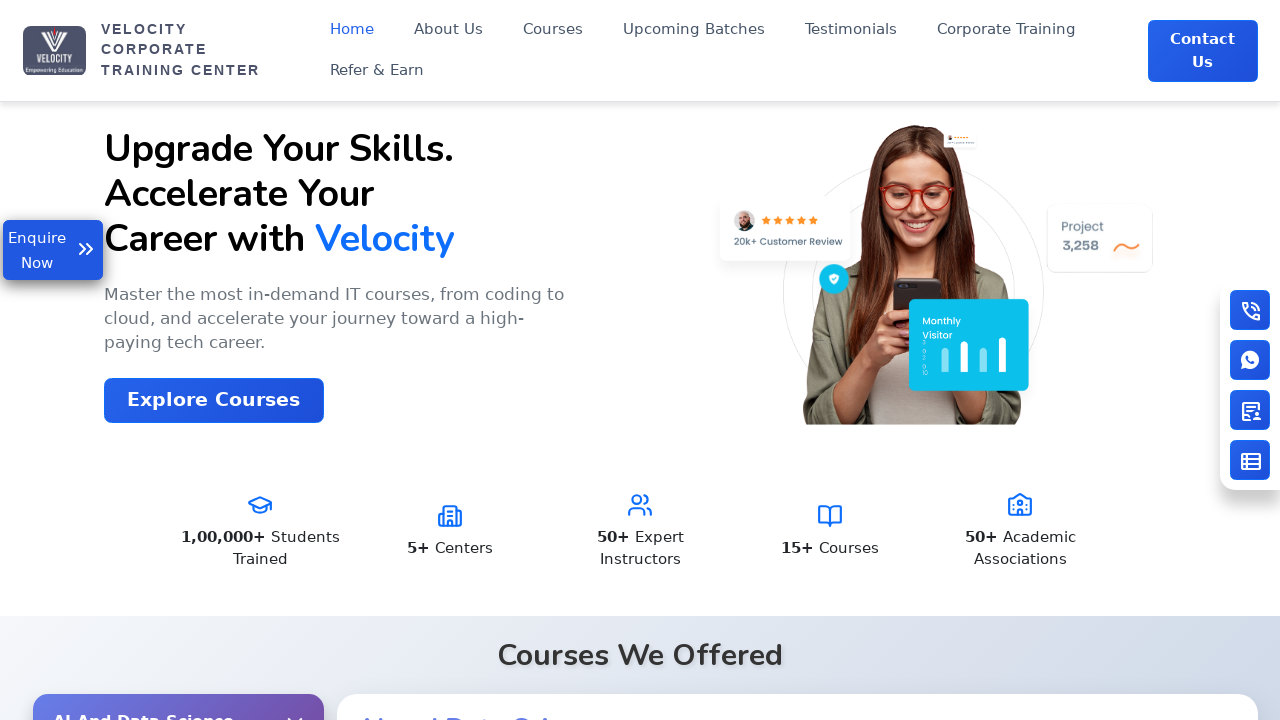

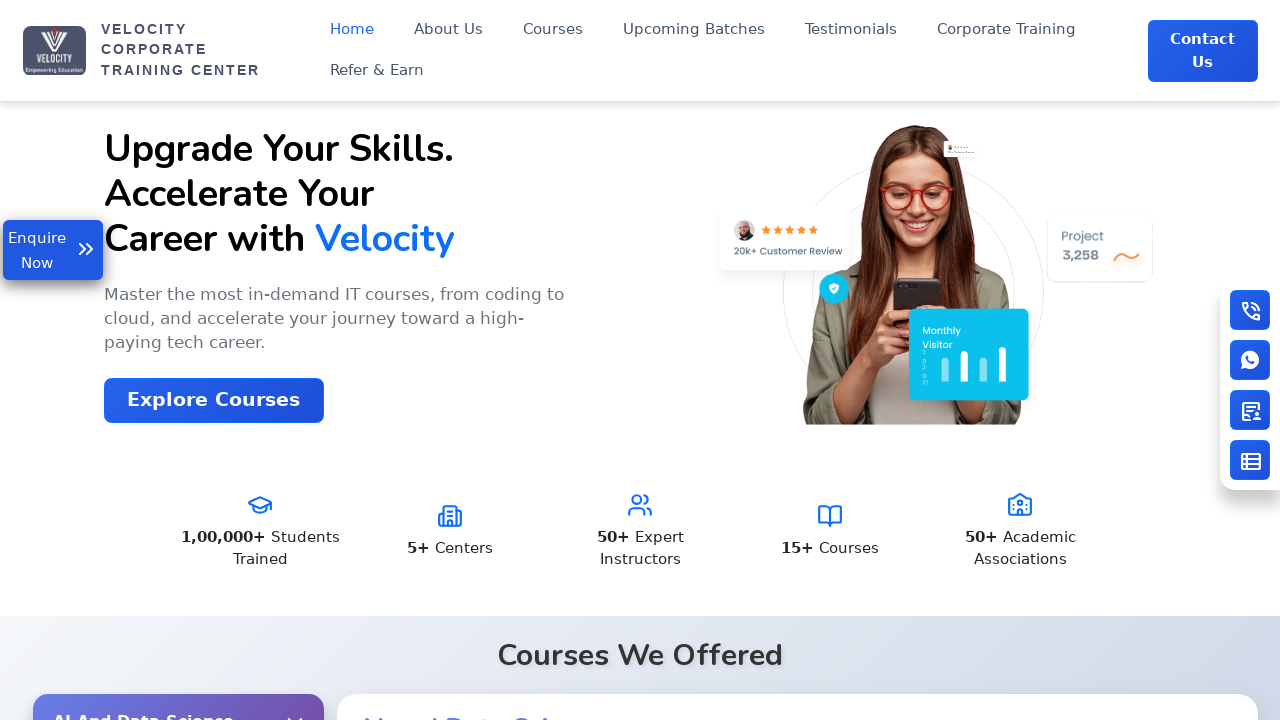